Tests multi-select dropdown functionality by selecting and deselecting multiple options using different methods

Starting URL: https://omayo.blogspot.com/

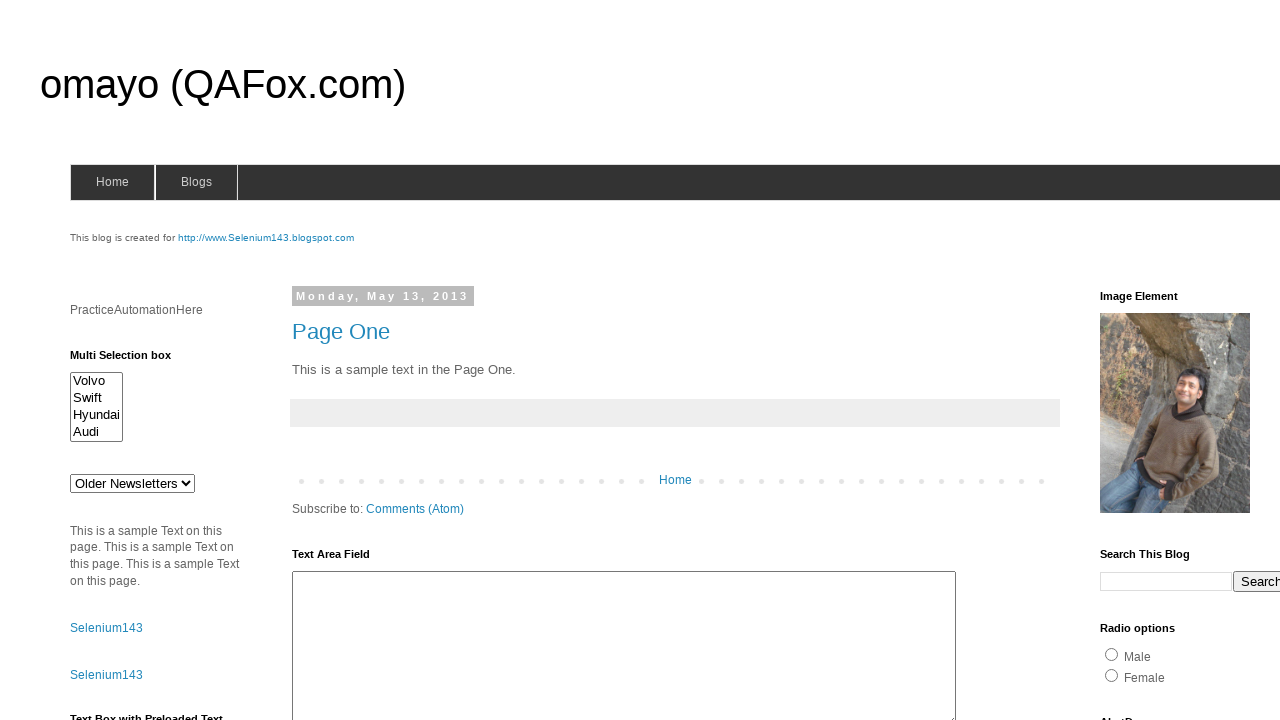

Located multi-select element with id 'multiselect1'
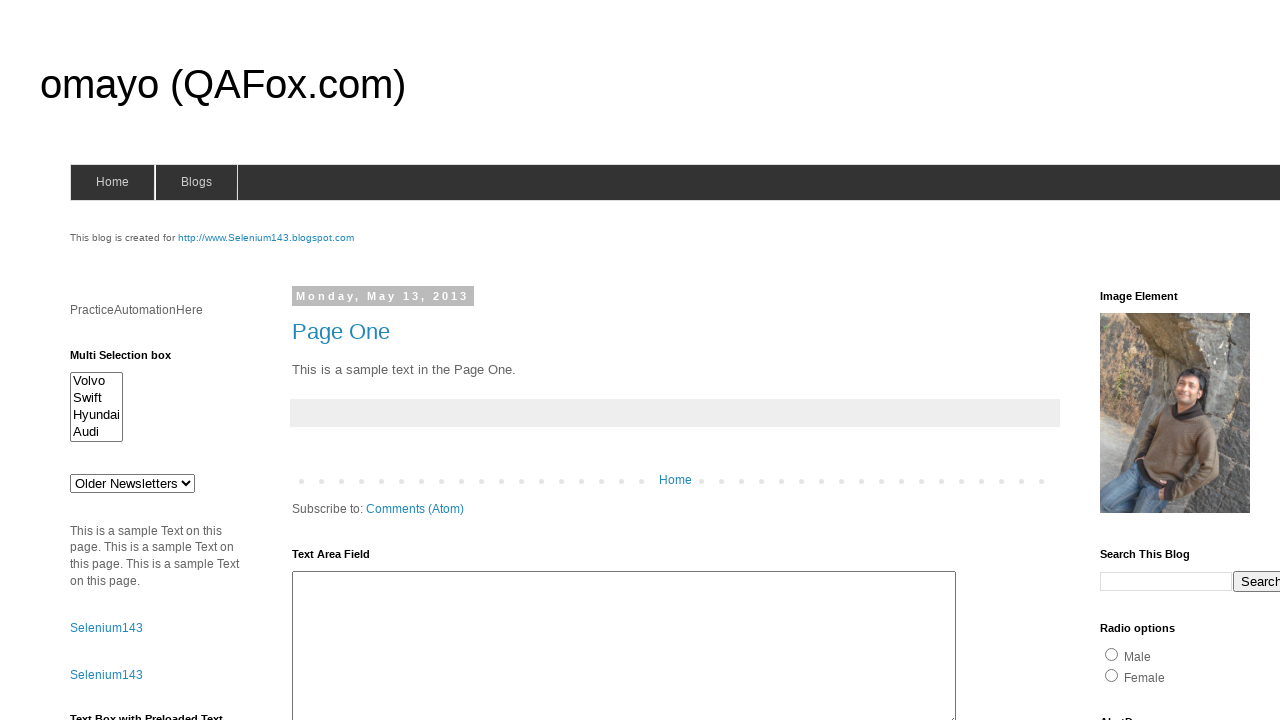

Selected first option (index 0) in multi-select dropdown on #multiselect1
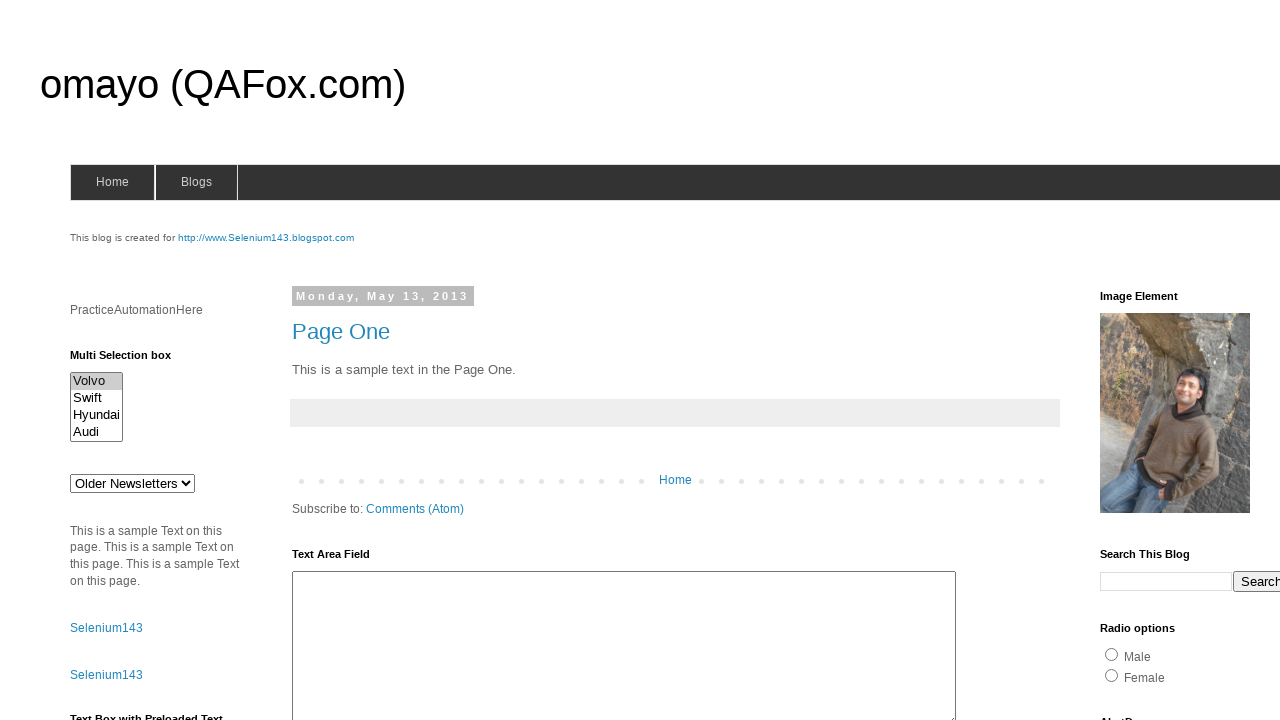

Added second option (index 1) to selection while keeping first option selected
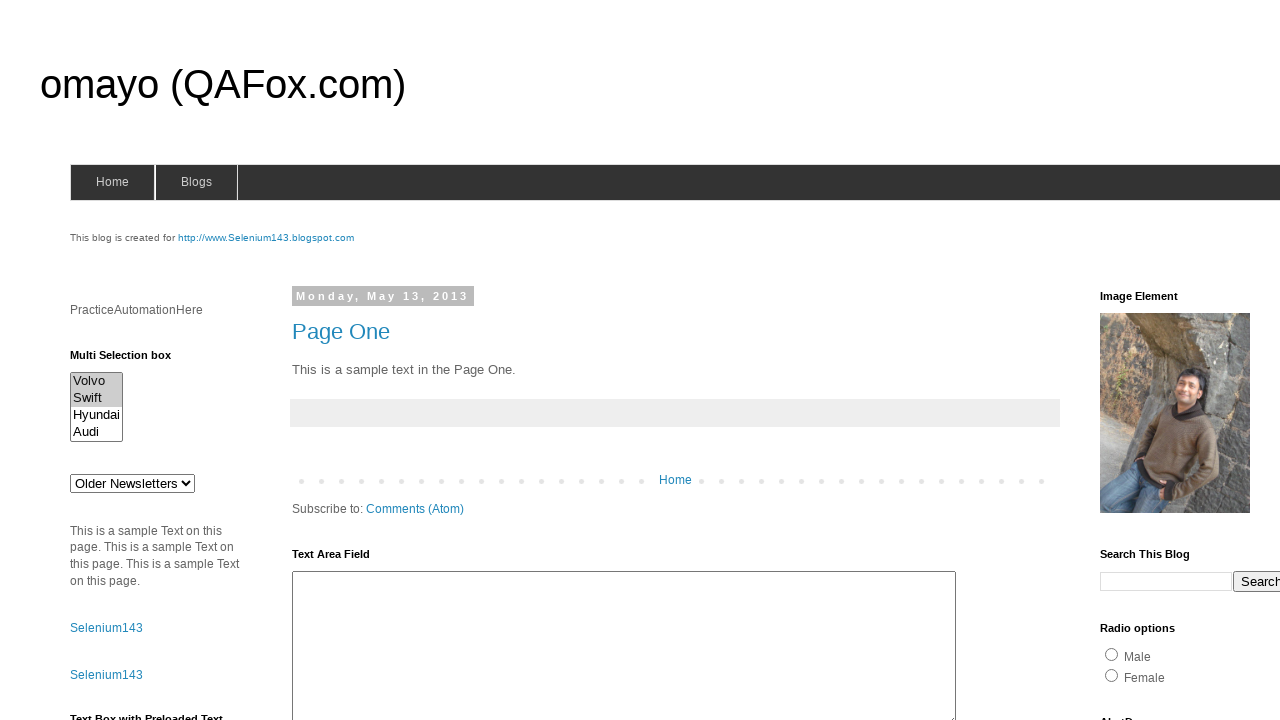

Added third option (index 2) to selection while keeping previous selections
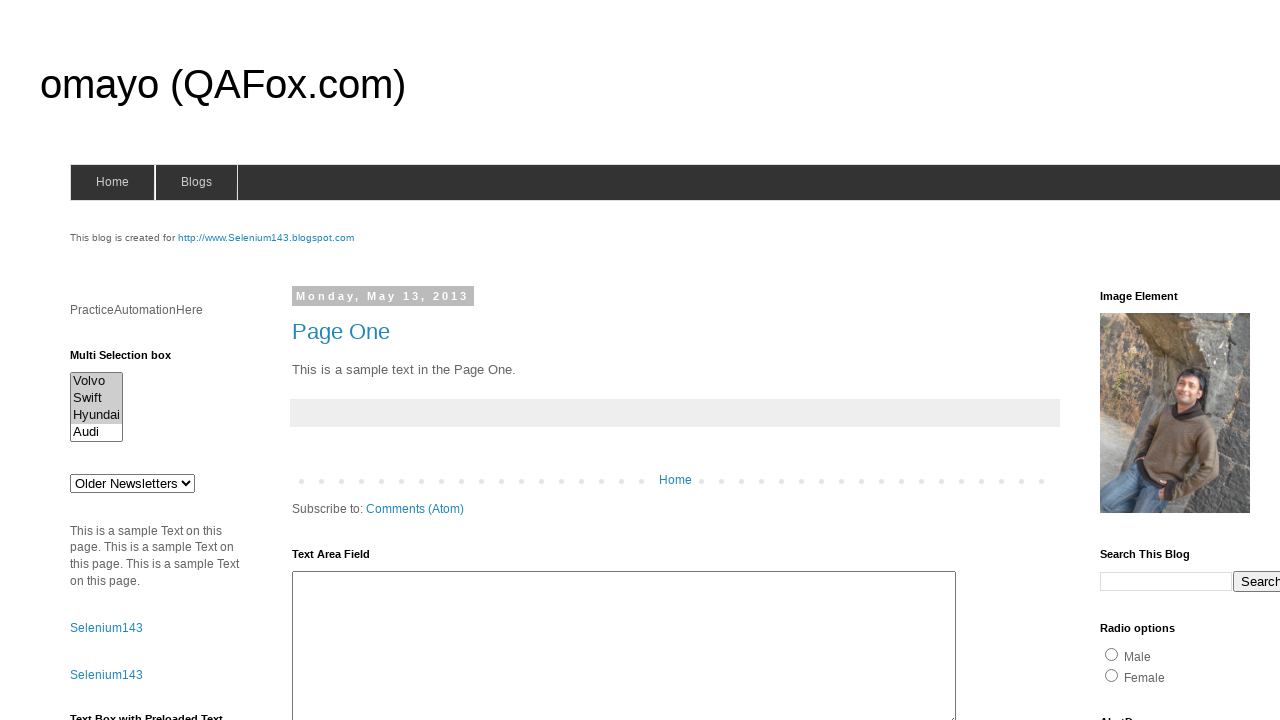

Deselected first option (index 0) from multi-select dropdown
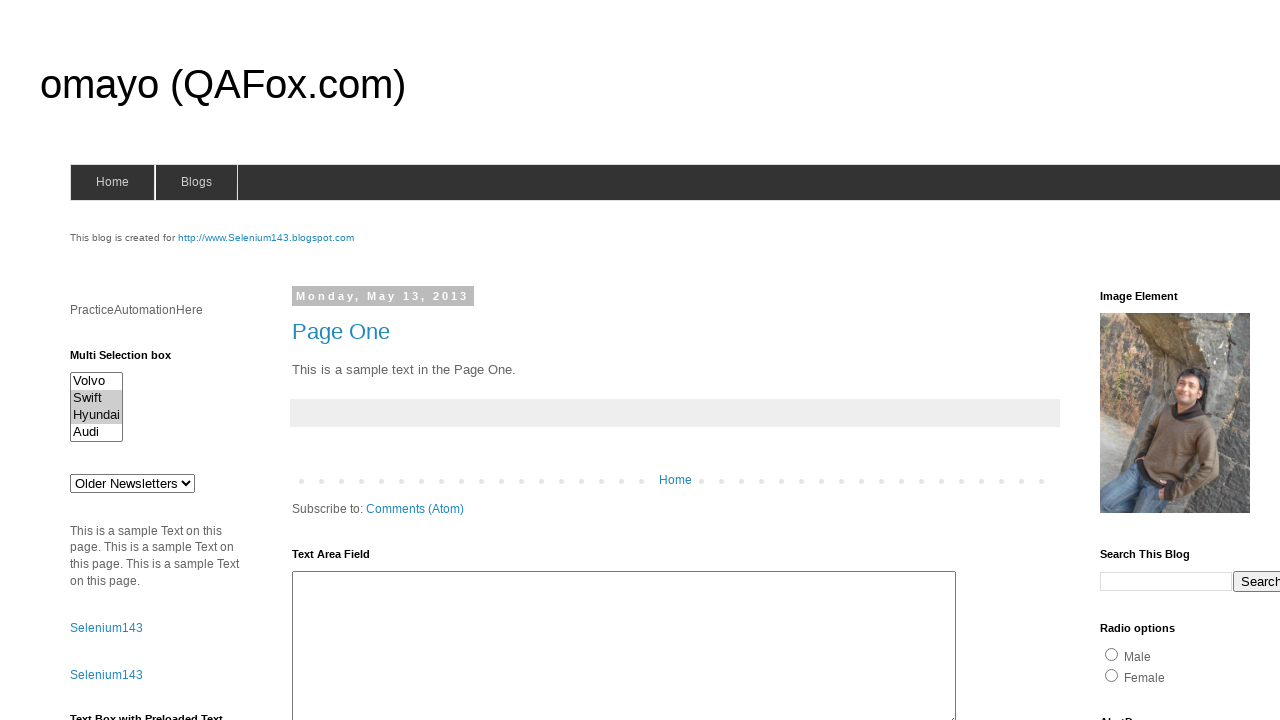

Selected option with value 'volvox' in multi-select dropdown
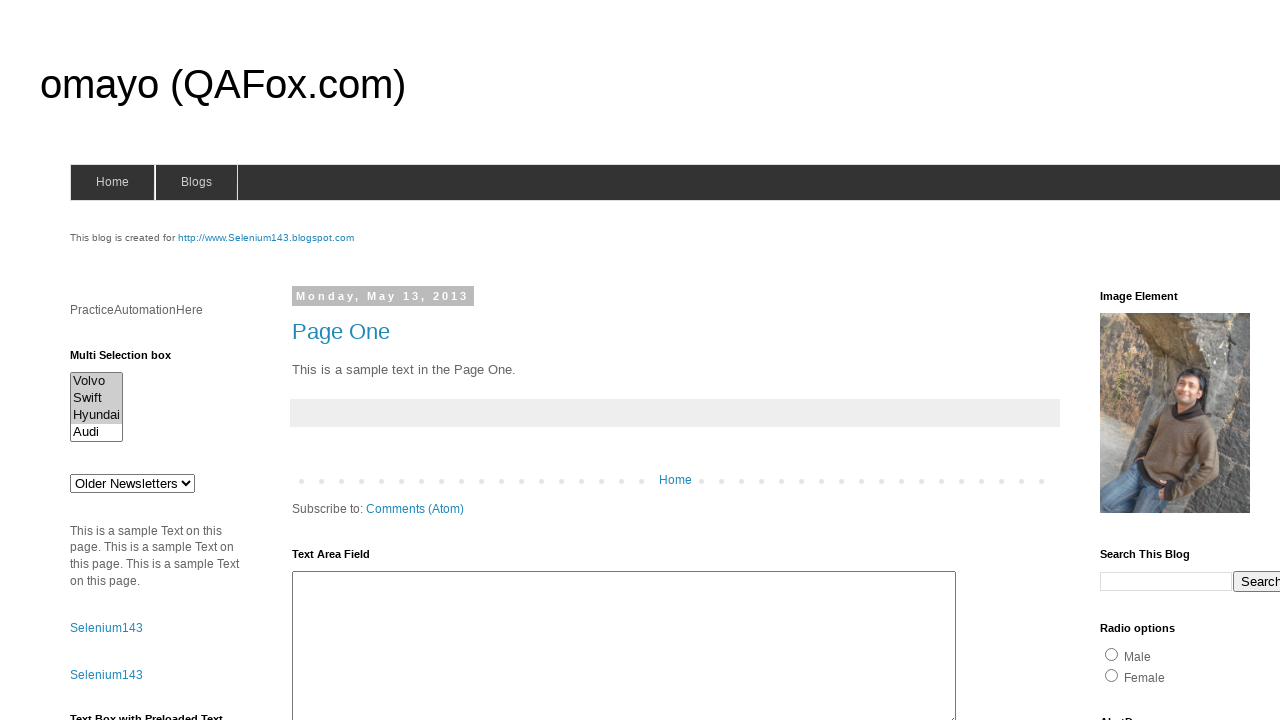

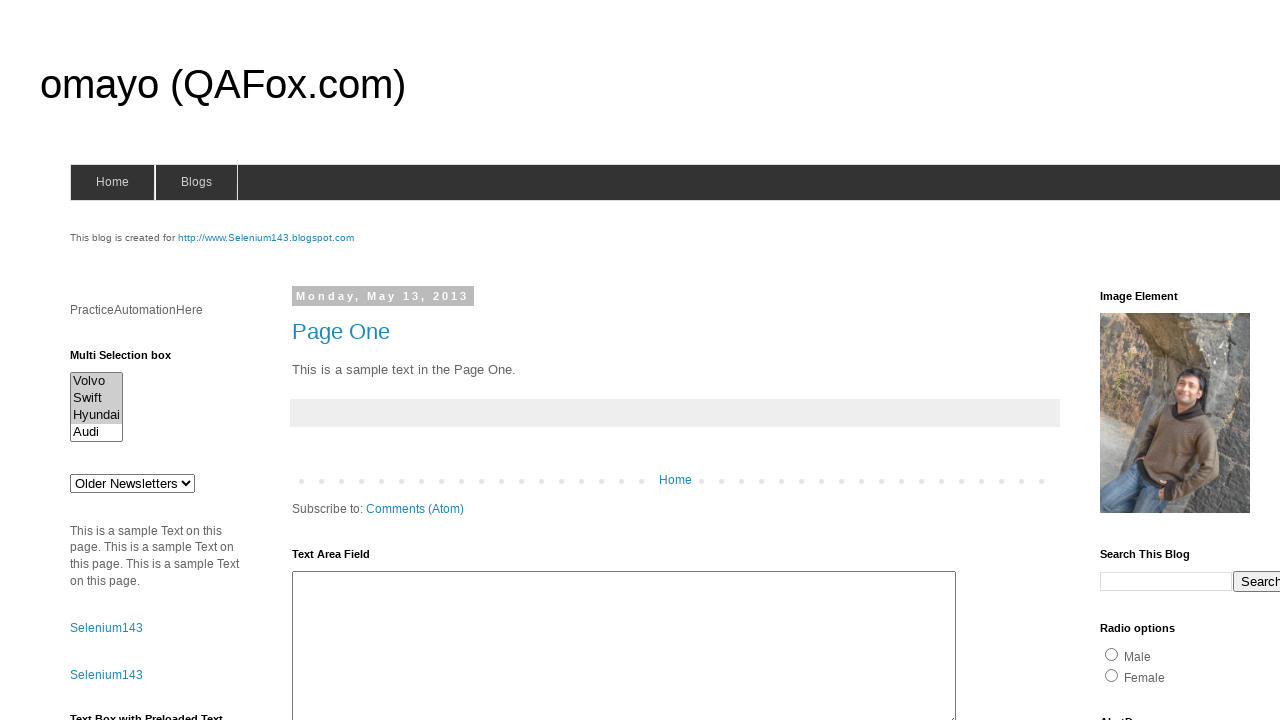